Navigates to an Angular demo application and clicks on the library button to navigate to the library section

Starting URL: https://rahulshettyacademy.com/angularAppdemo/

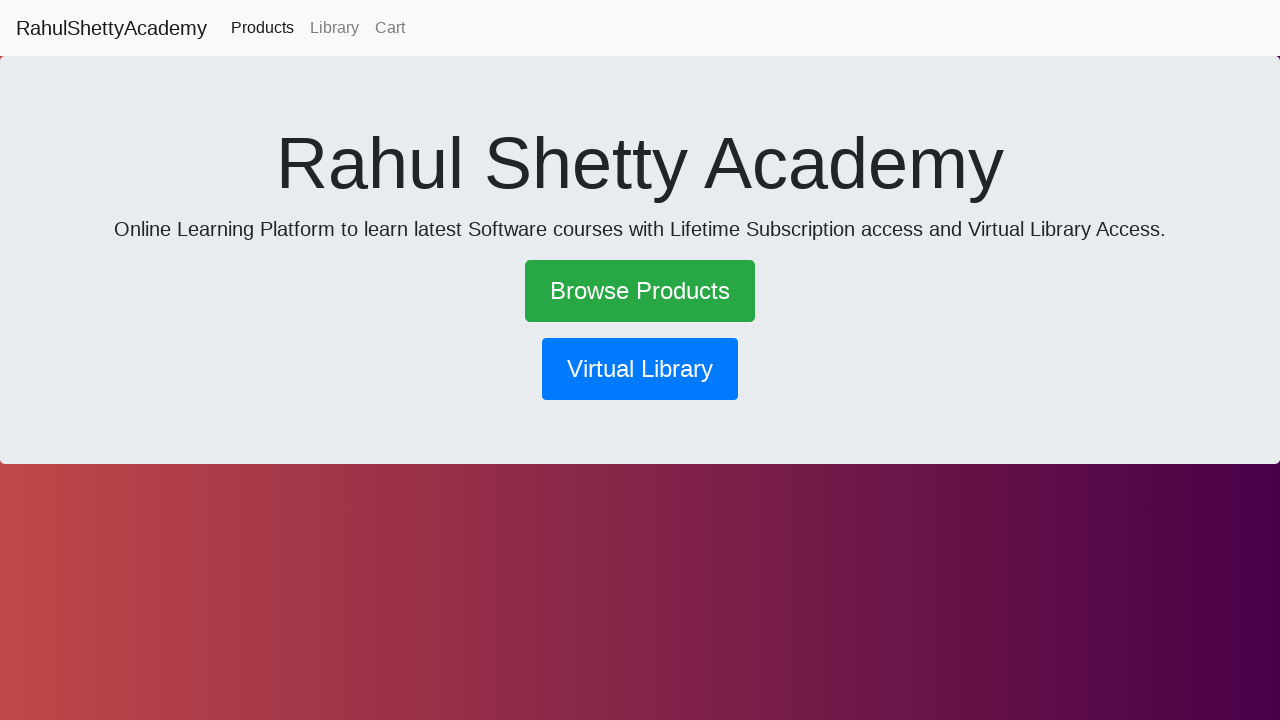

Clicked library button to navigate to library section at (640, 369) on button[routerlink*='library']
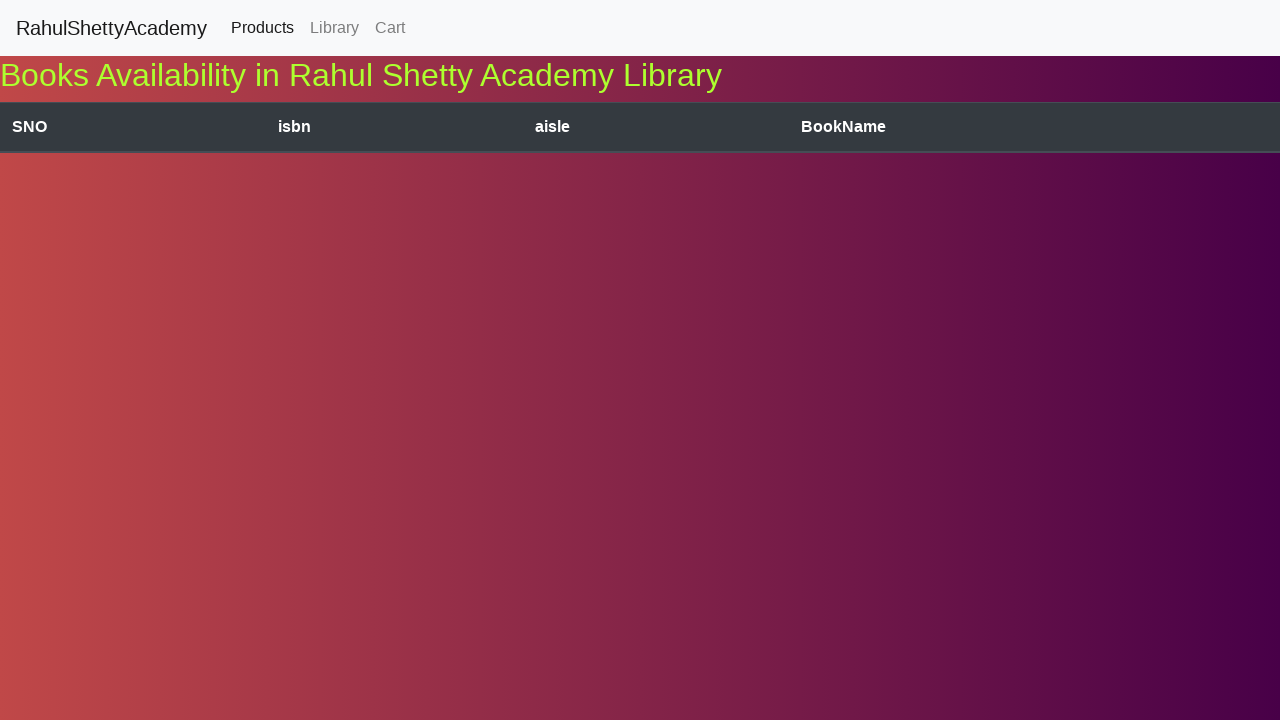

Navigation to library section completed
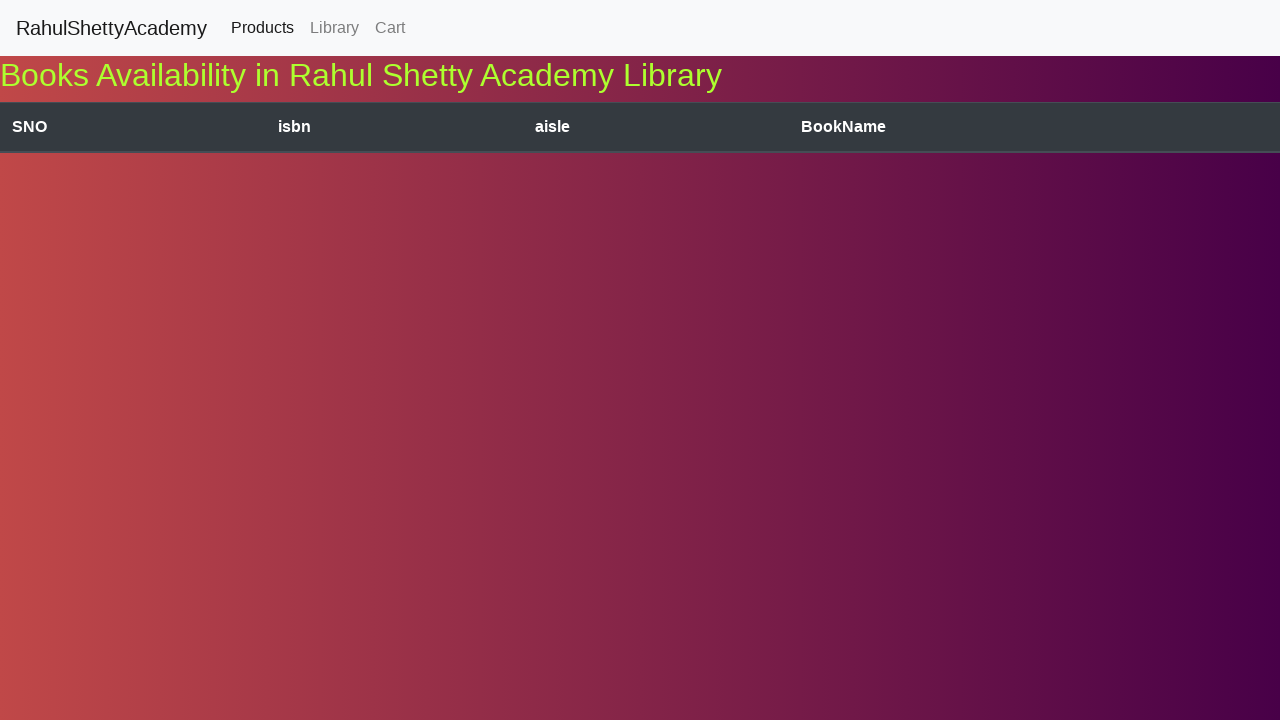

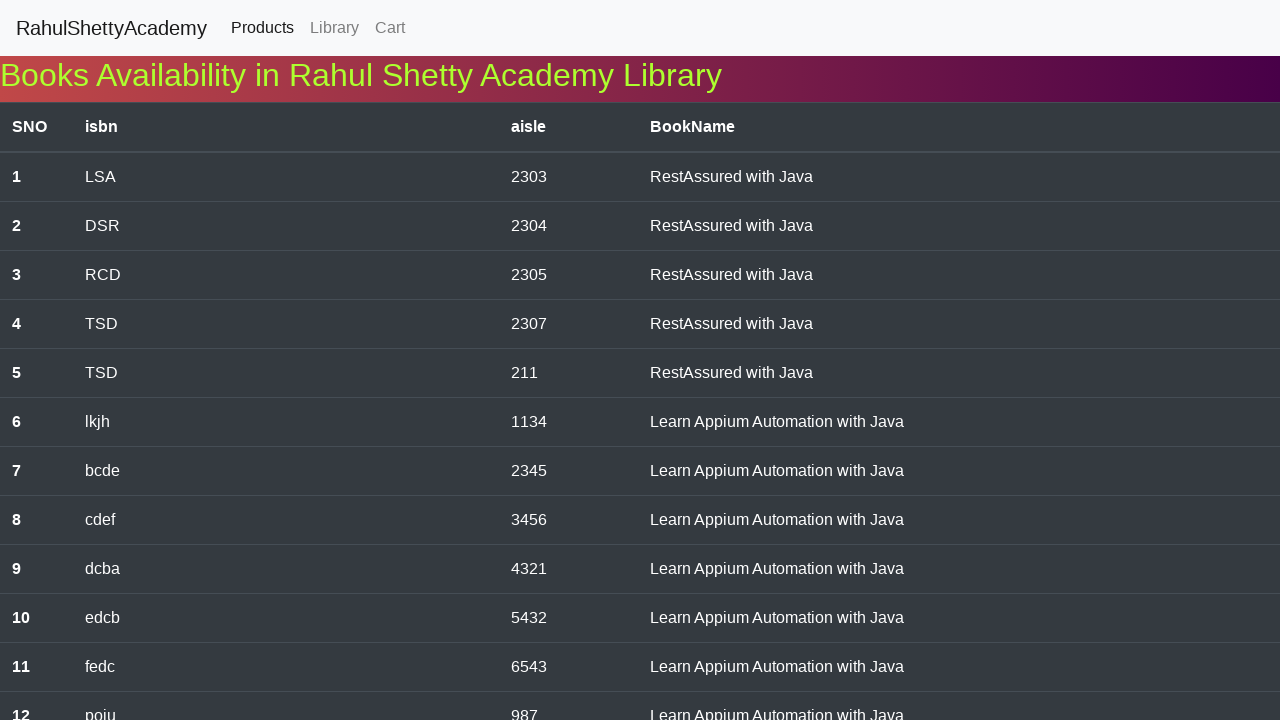